Tests a calculator web application by entering two numbers, selecting the addition operator, and verifying the result is correct.

Starting URL: https://safatelli.github.io/tp-test-logiciel/assets/calc.html

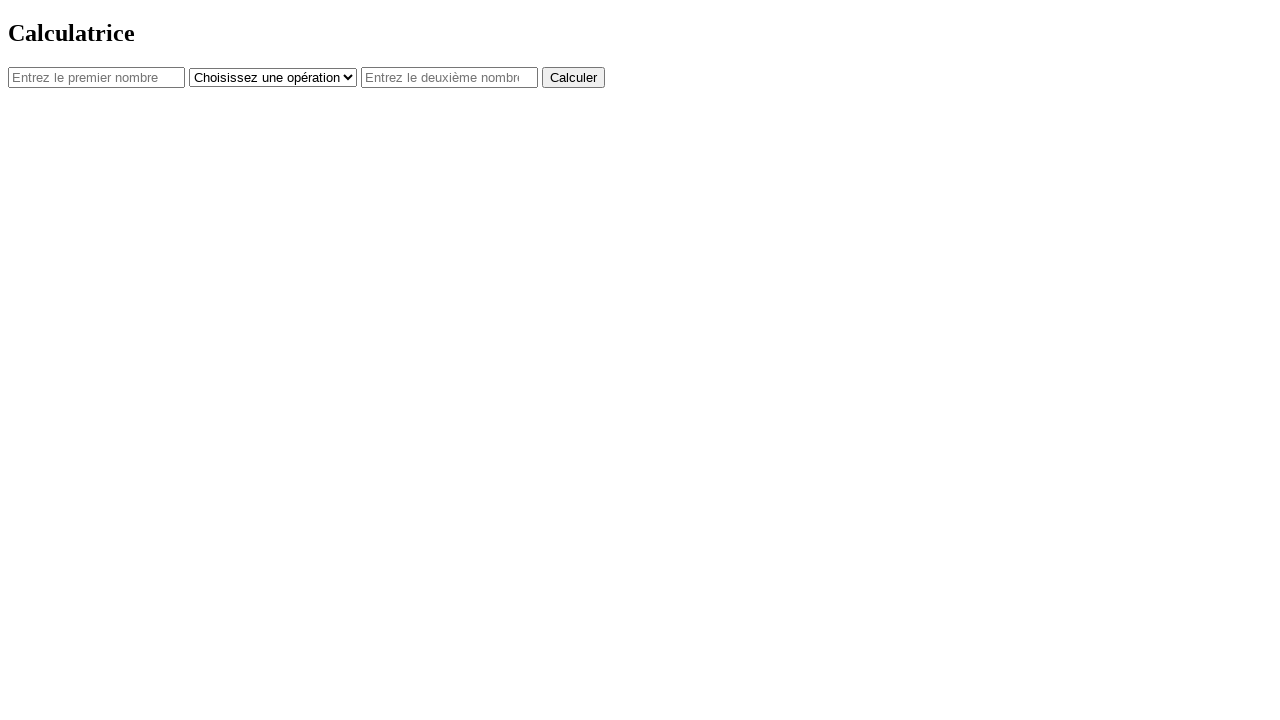

Clicked the first number field at (96, 77) on #num1
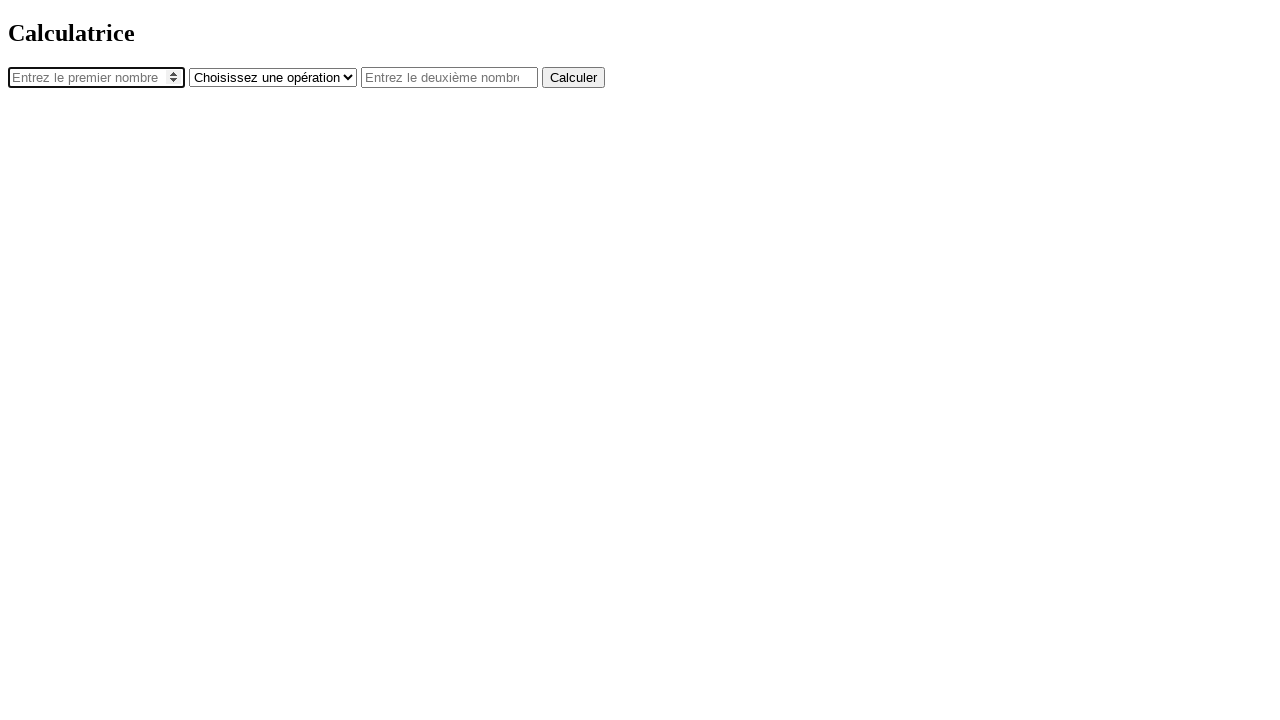

Entered '12' into the first number field on #num1
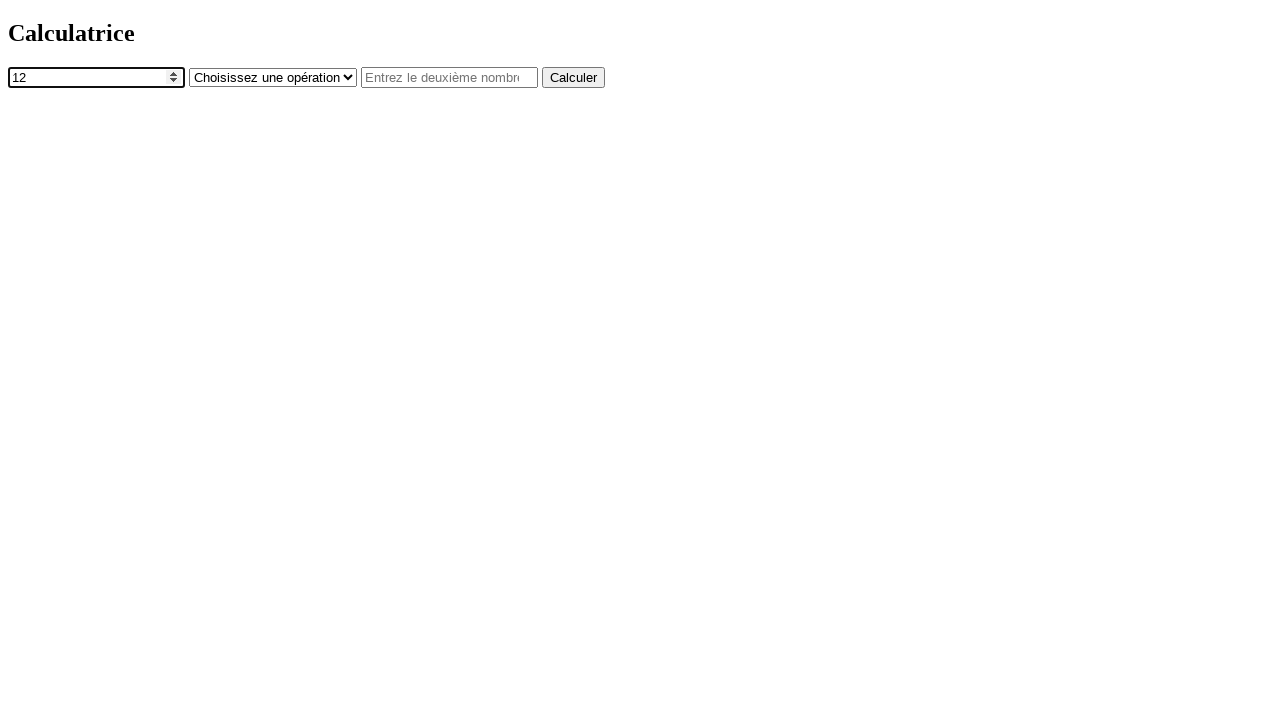

Clicked the operator dropdown at (273, 77) on #operator
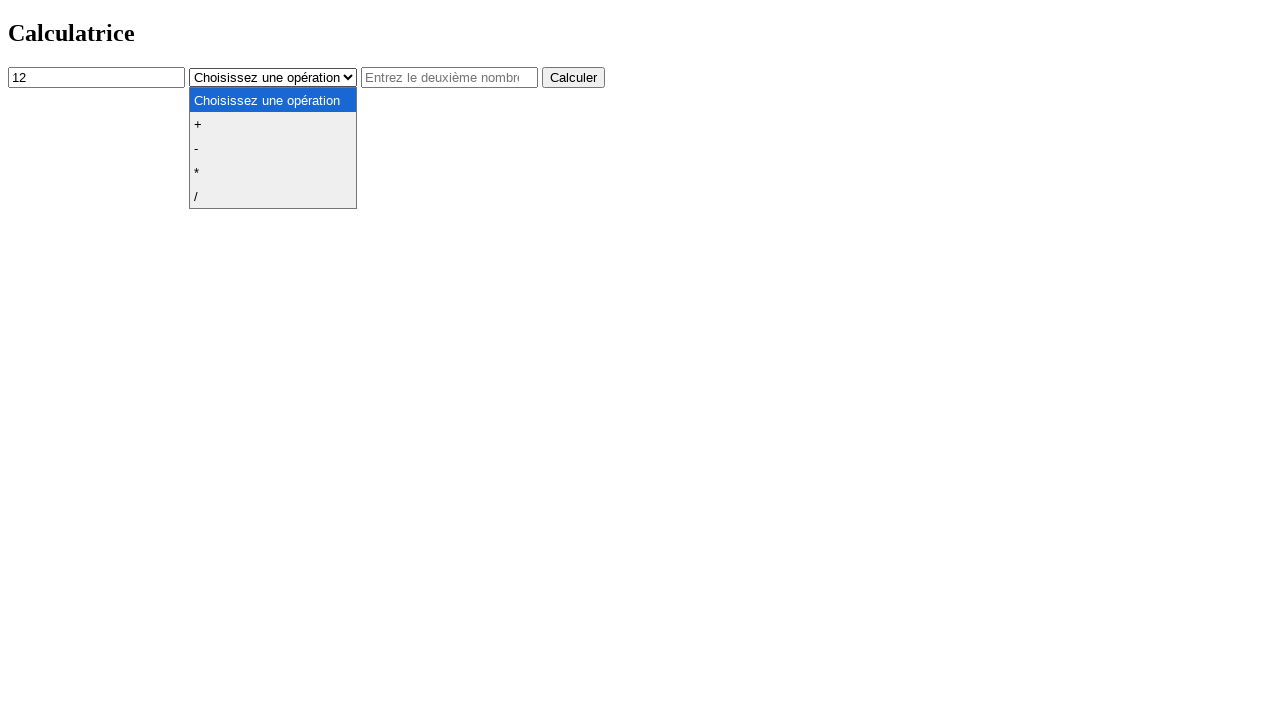

Selected '+' operator from dropdown on #operator
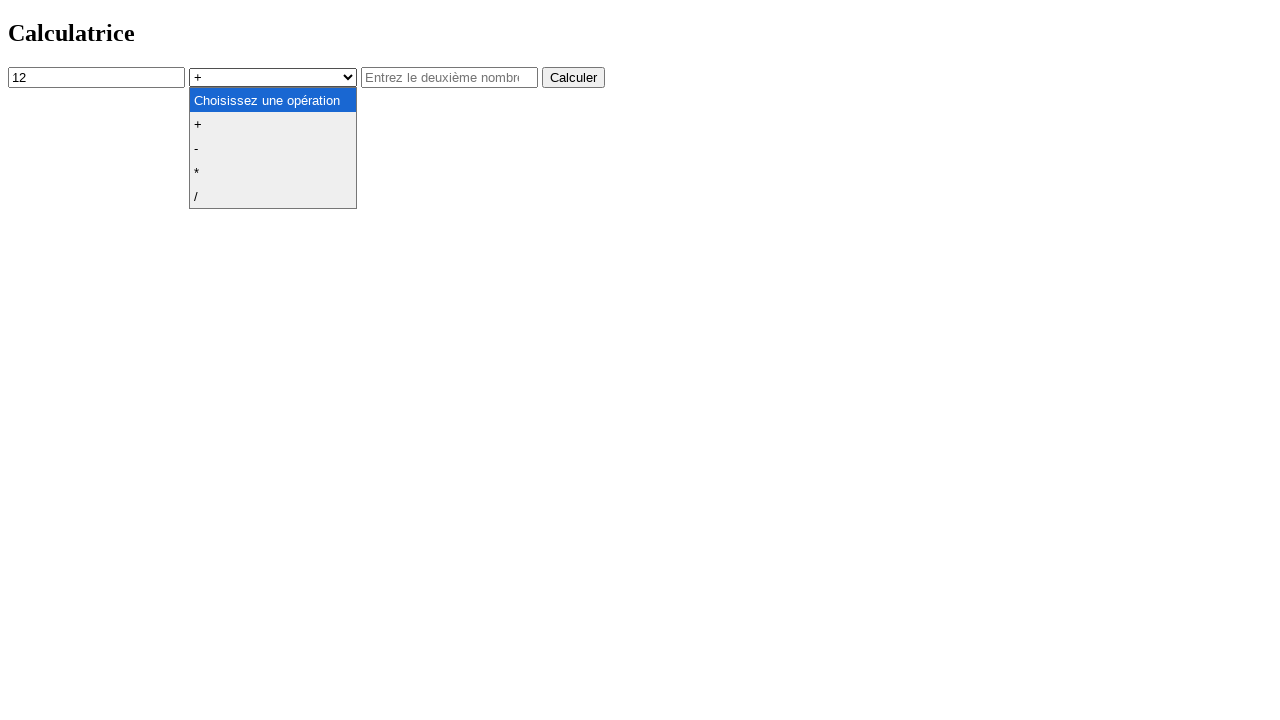

Clicked the second number field at (450, 77) on #num2
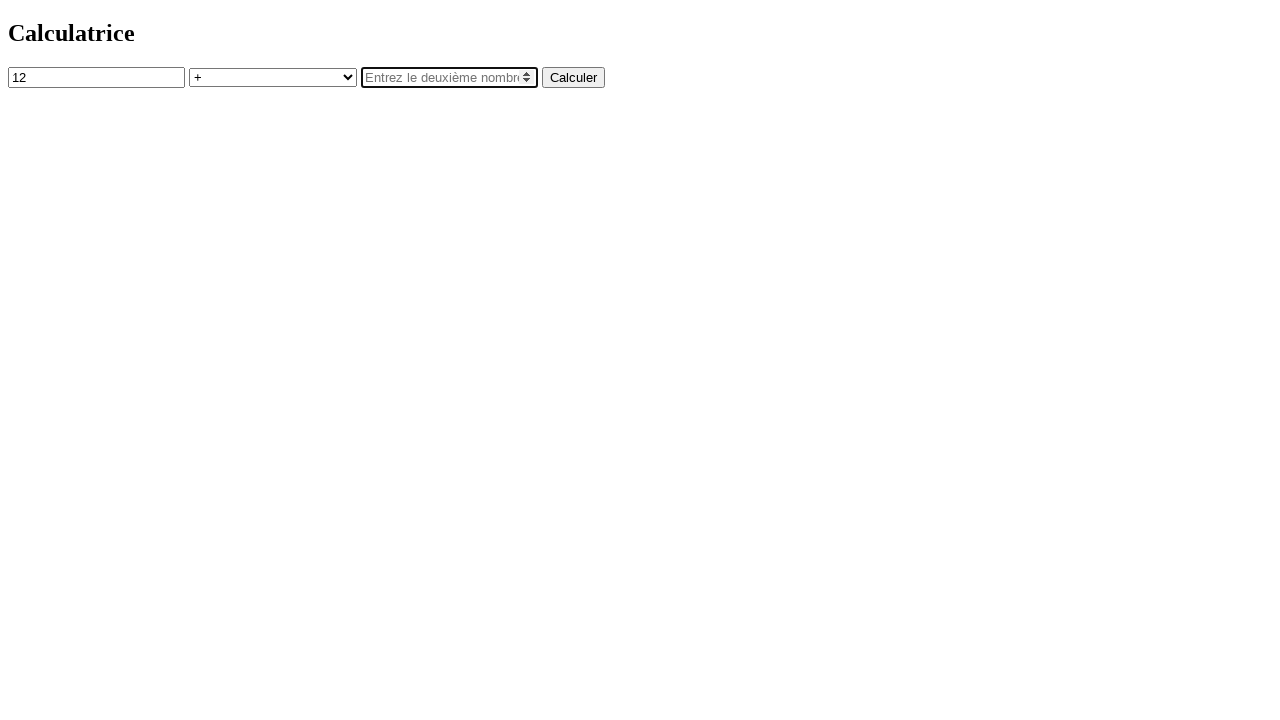

Entered '63' into the second number field on #num2
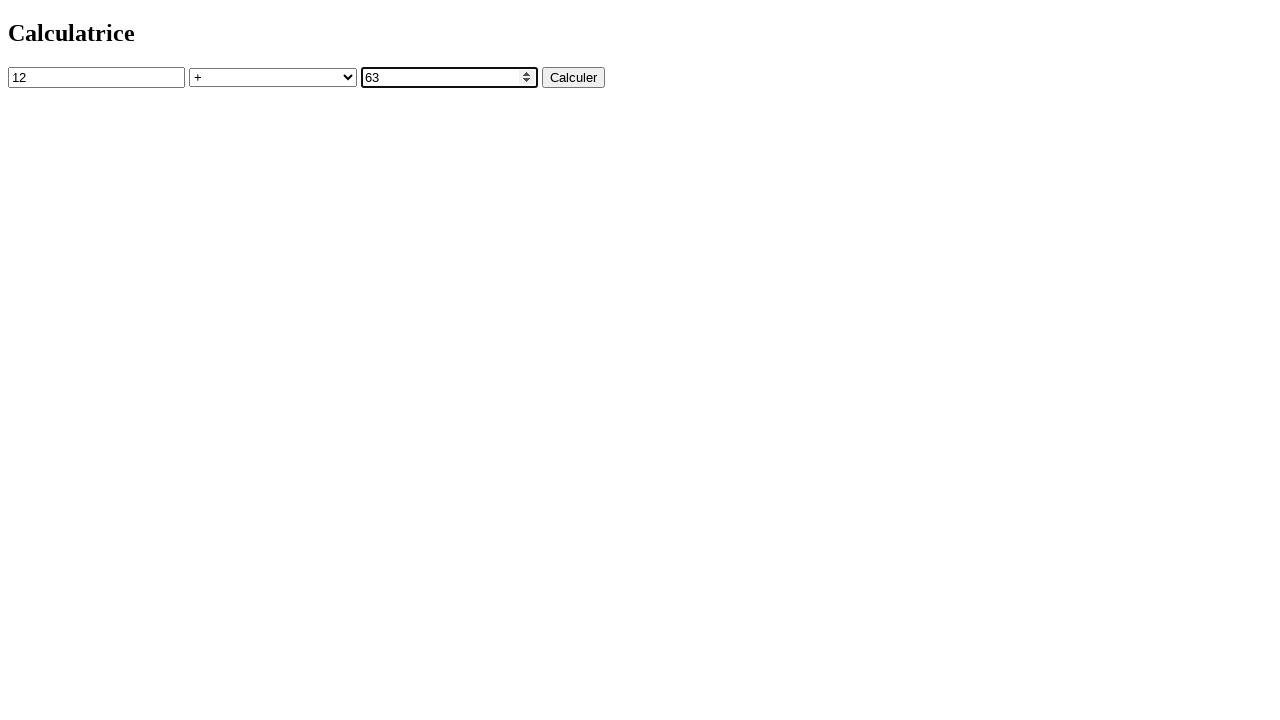

Clicked the calculate button at (574, 77) on button
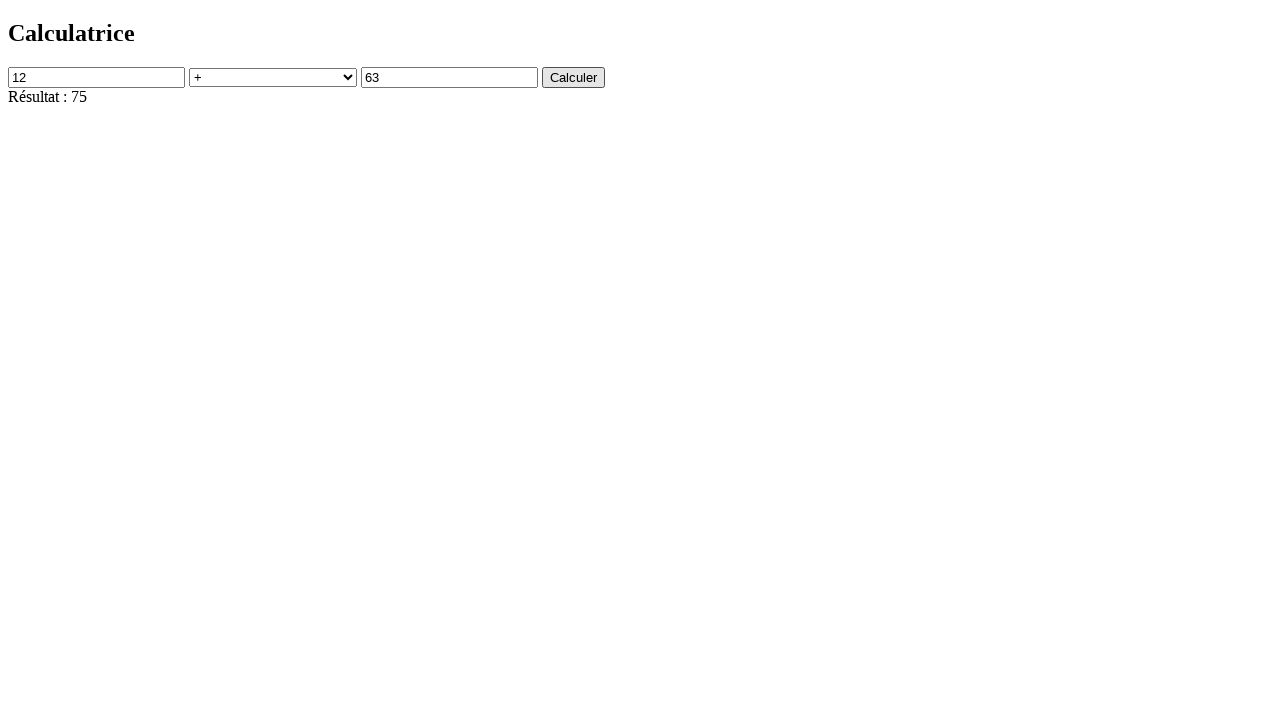

Result element loaded
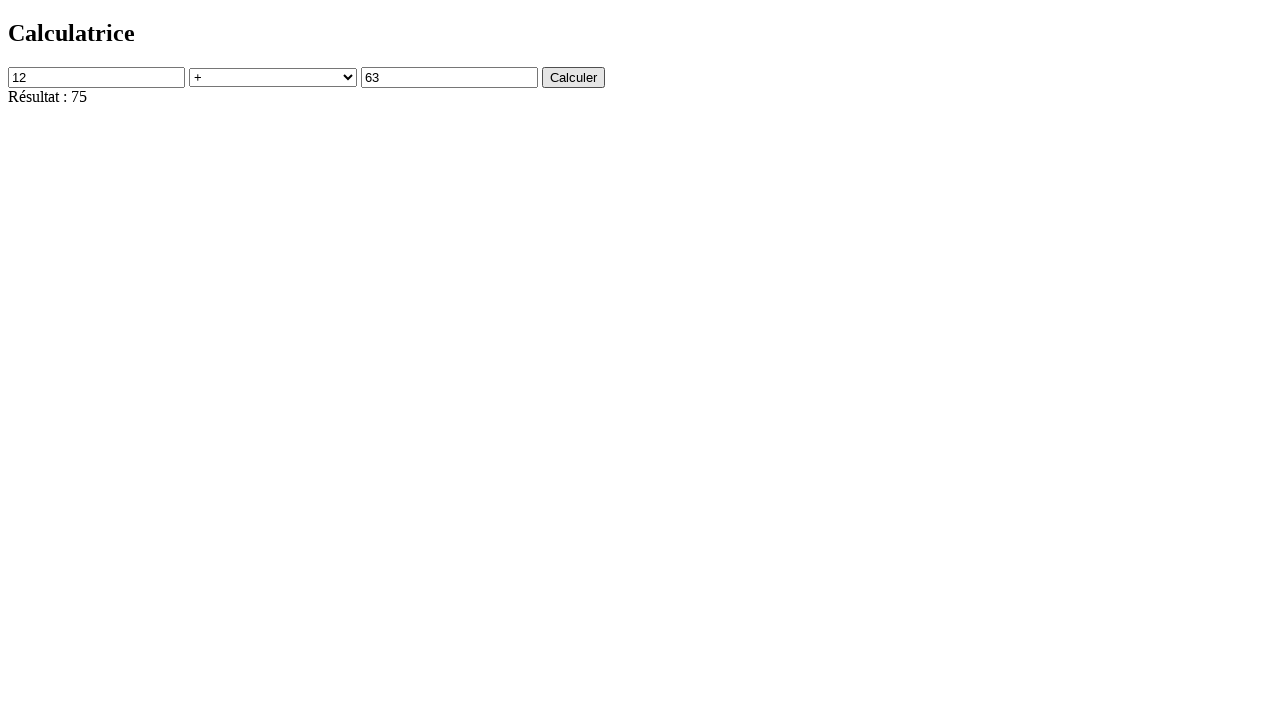

Verified result is 'Résultat : 75'
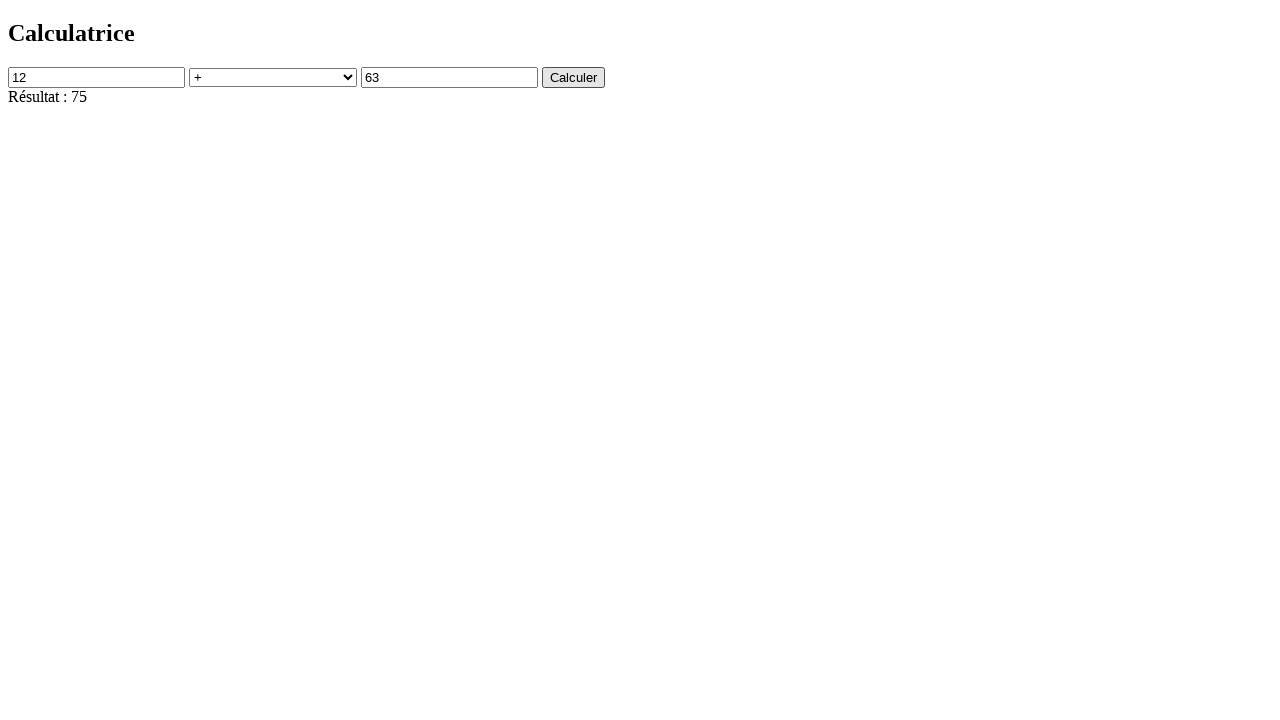

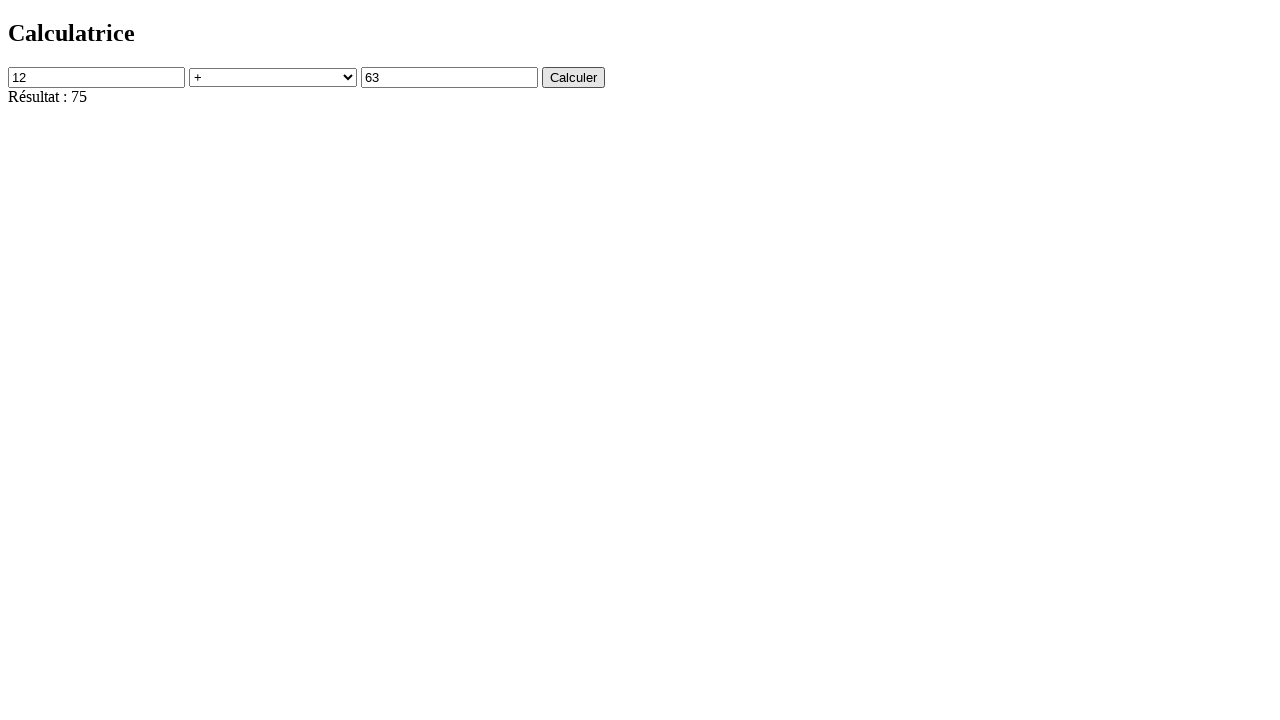